Tests different mouse click events (single click, double click, and right click) on an input events training page and verifies the active element text changes

Starting URL: https://v1.training-support.net/selenium/input-events

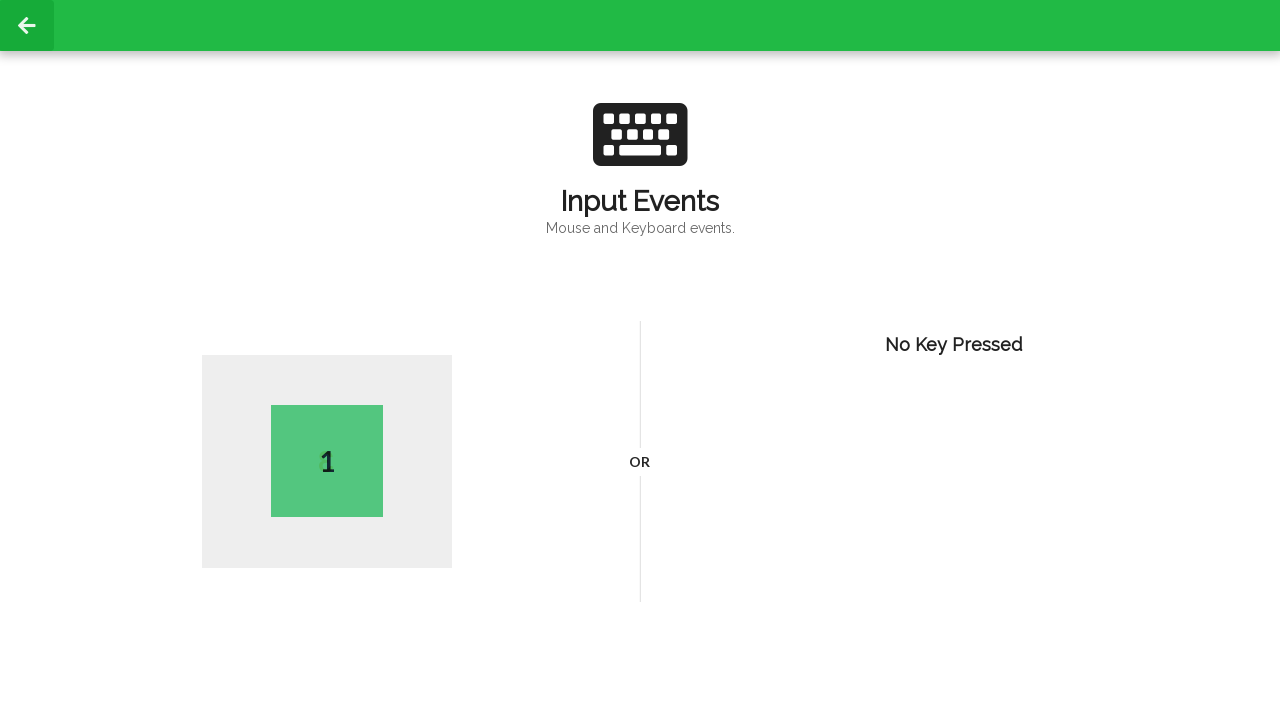

Performed single left click on the page at (640, 360) on body
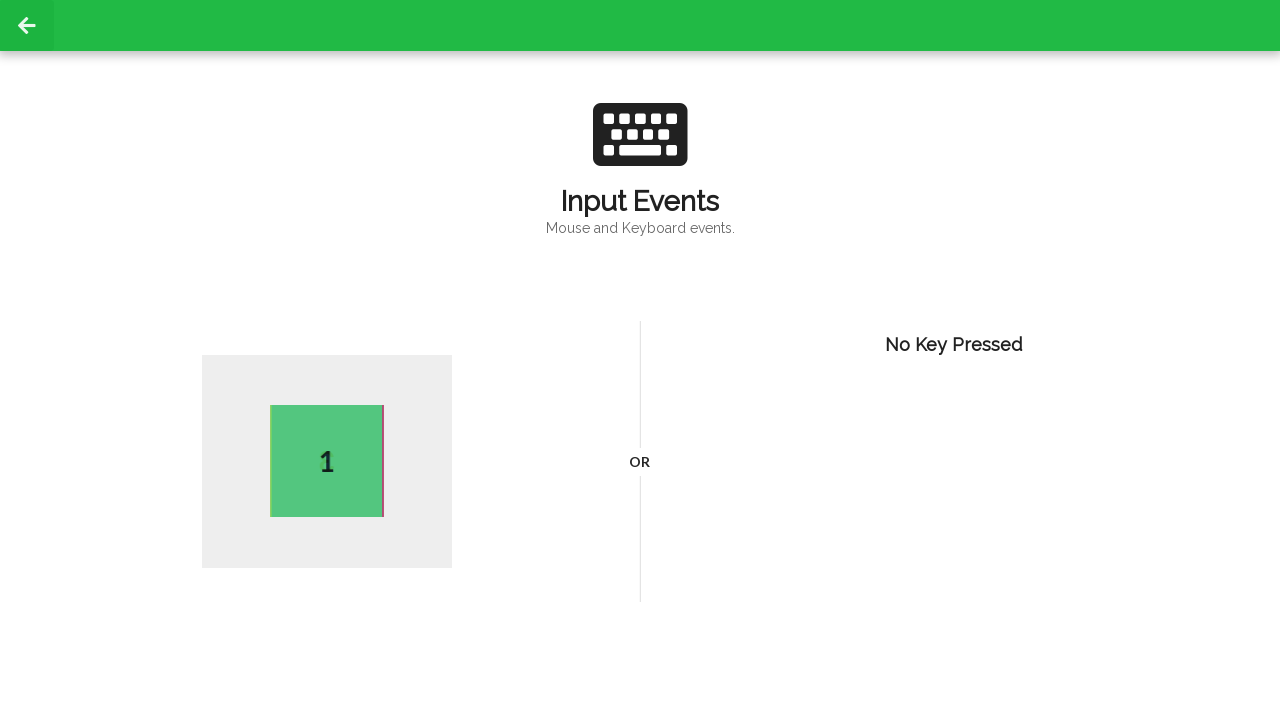

Verified active element exists after single click
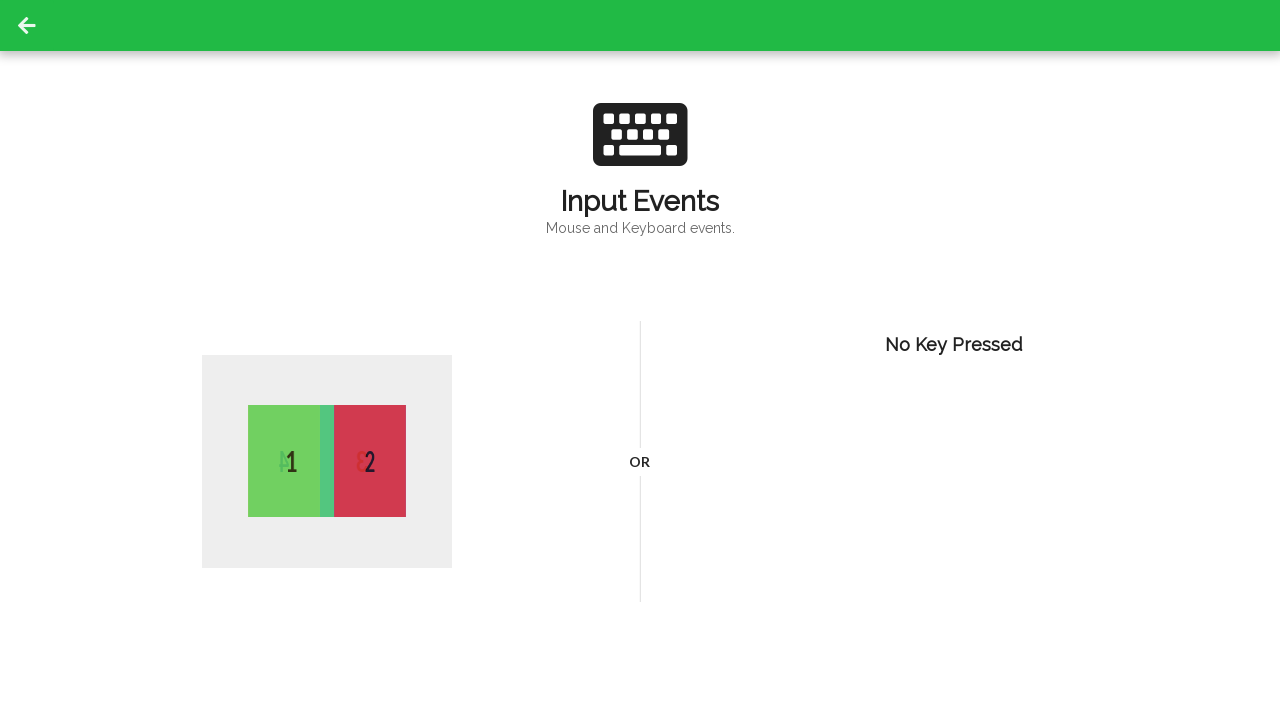

Performed double click on the page at (640, 360) on body
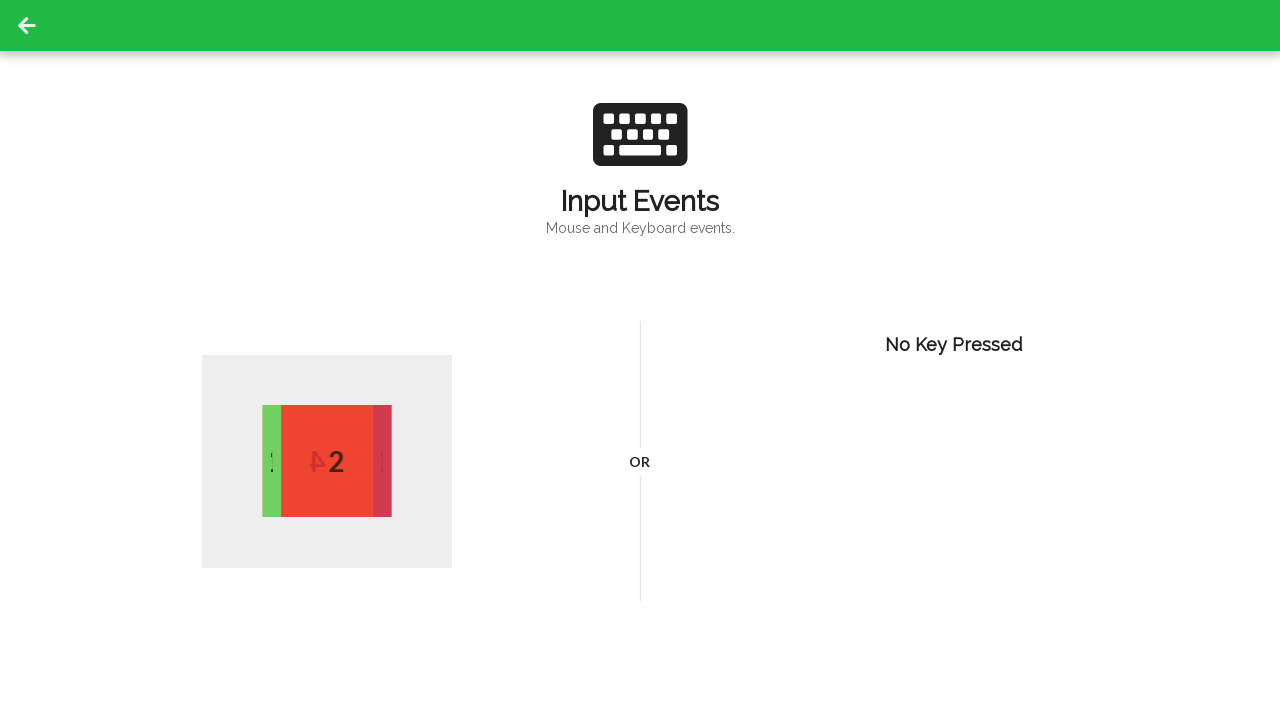

Verified active element exists after double click
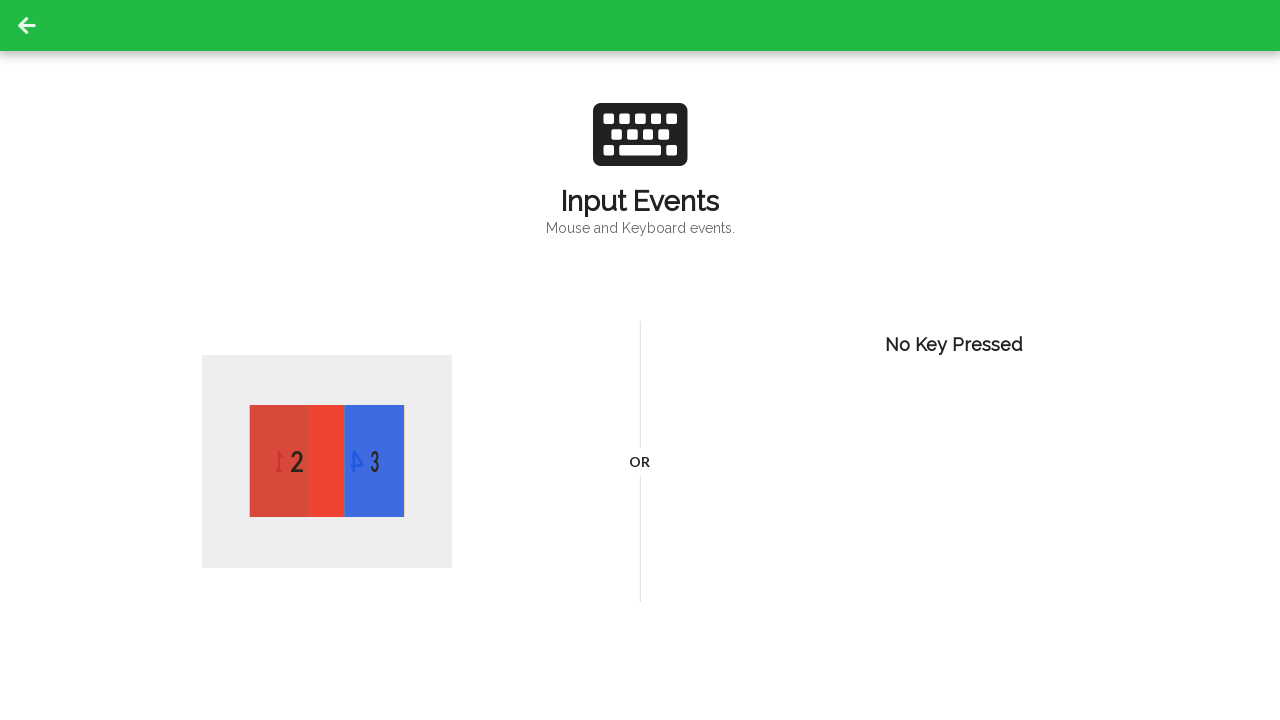

Performed right click (context click) on the page at (640, 360) on body
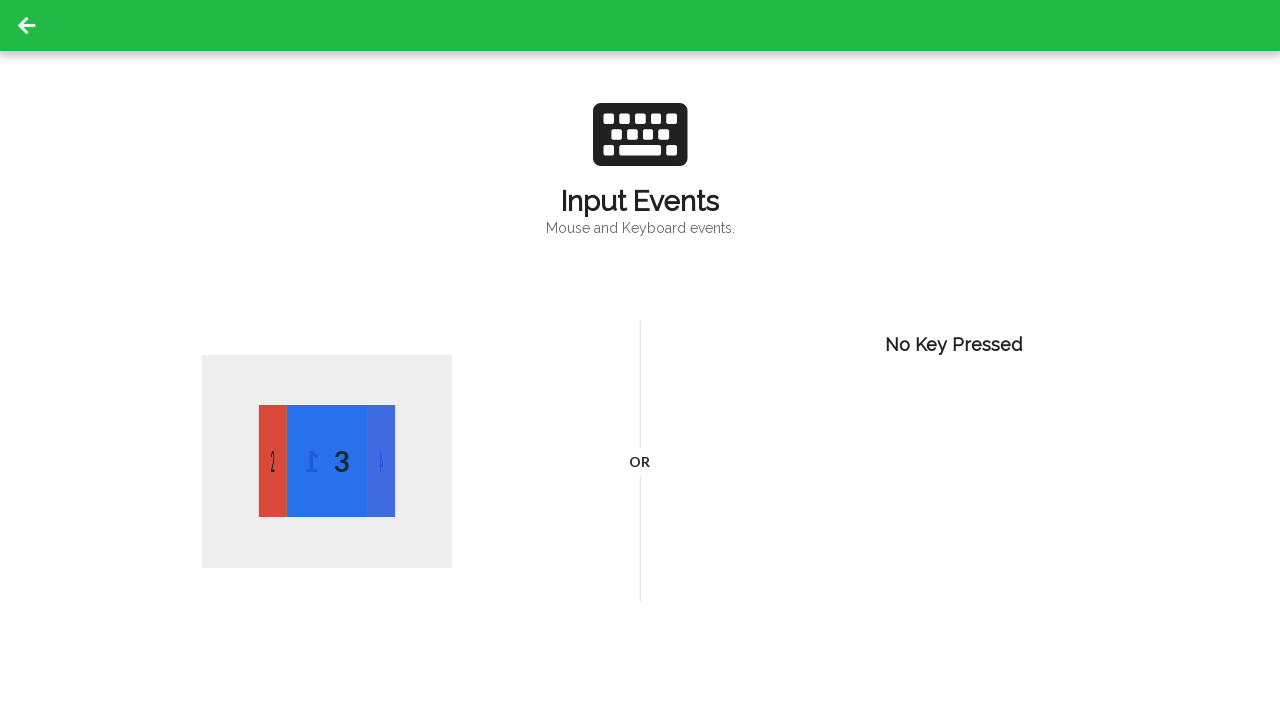

Verified active element exists after right click
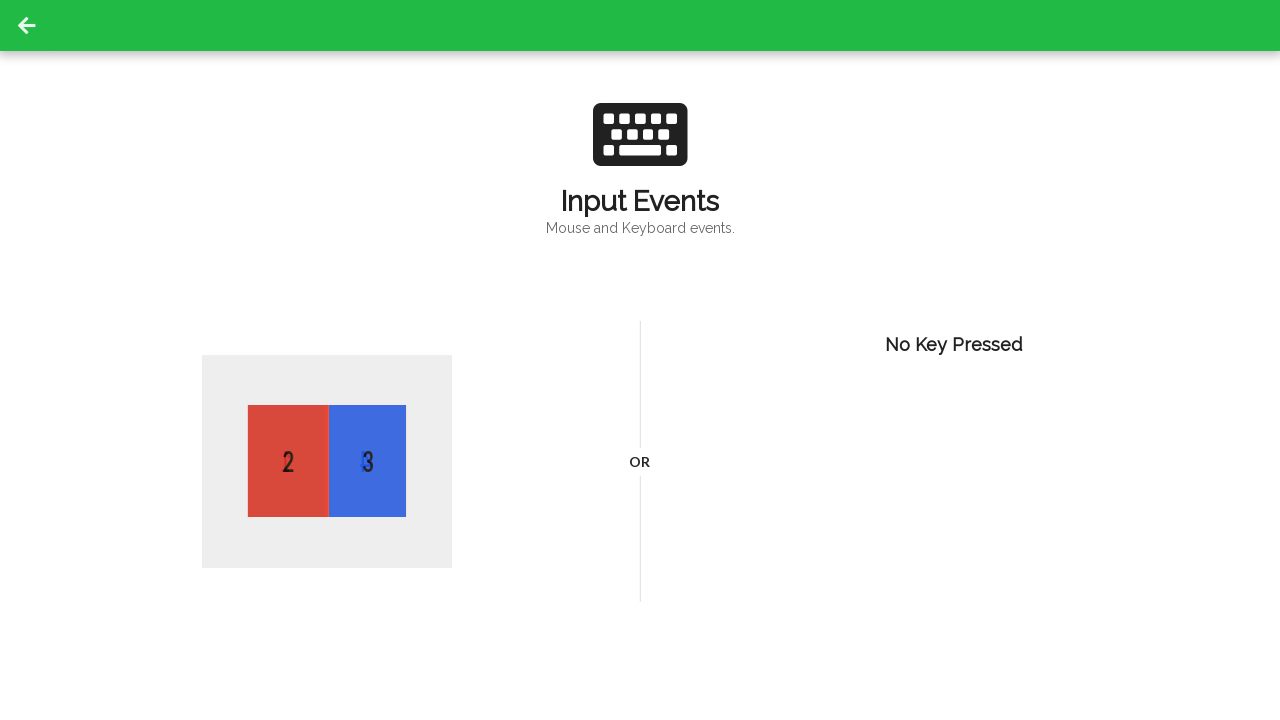

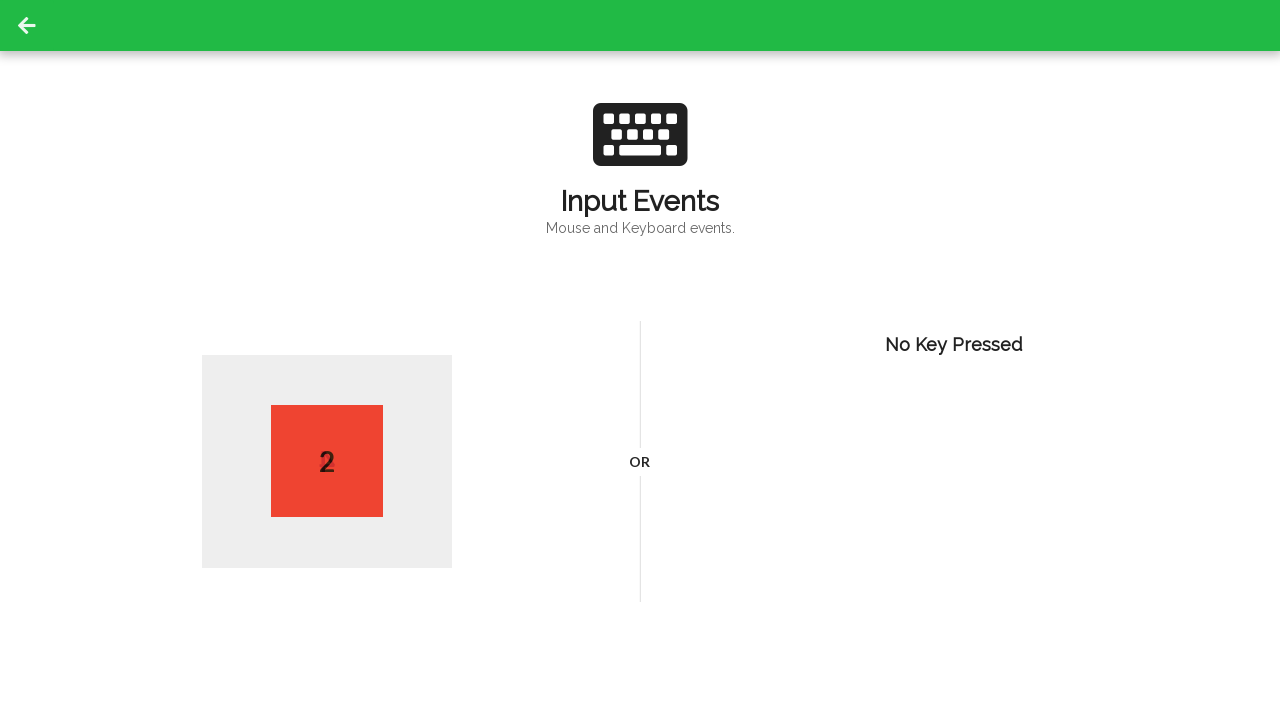